Tests calculator invalid input handling by entering "invalid" + 10 and verifying the error message

Starting URL: https://calculatorhtml.onrender.com/

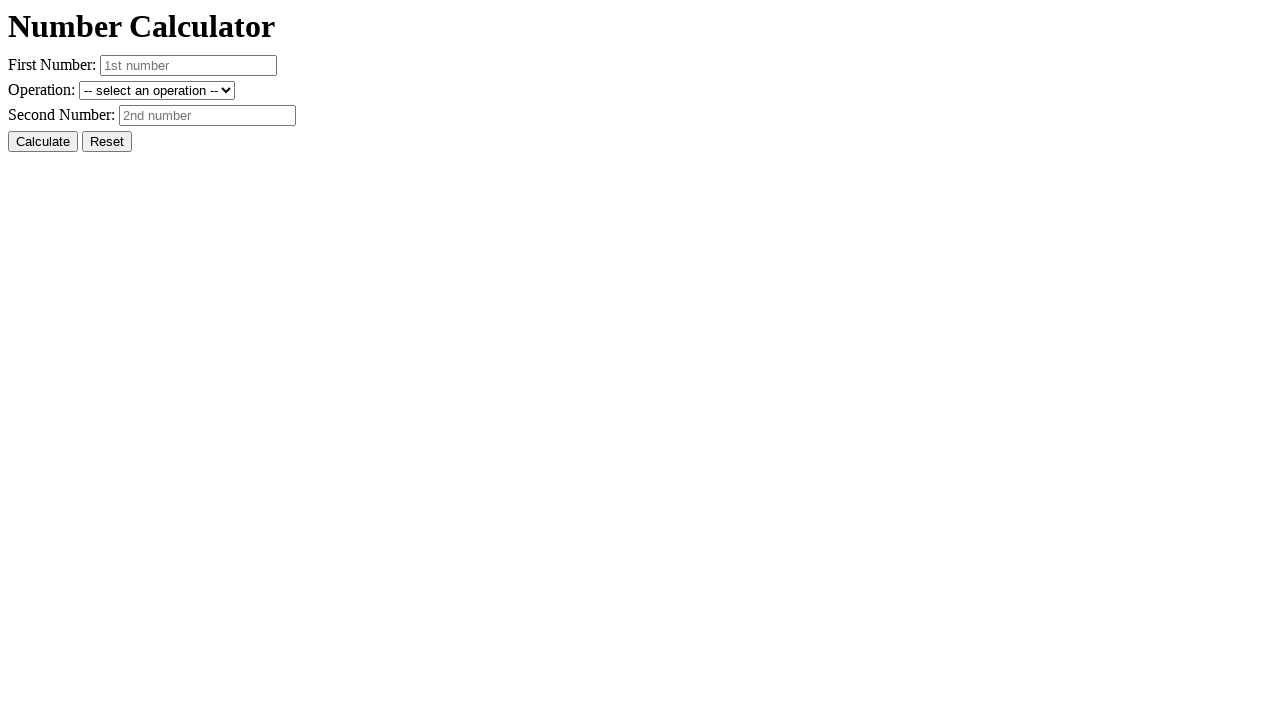

Clicked Reset button to clear previous values at (107, 142) on #resetButton
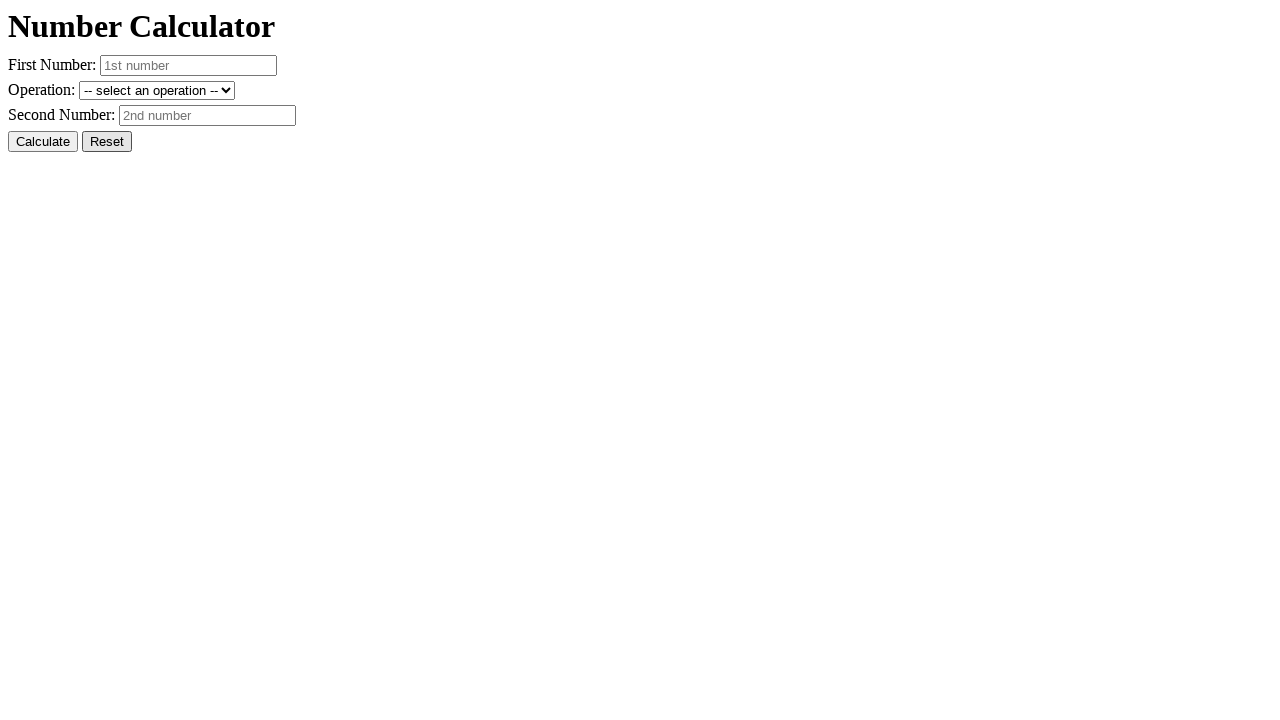

Entered 'invalid' in first number field on #number1
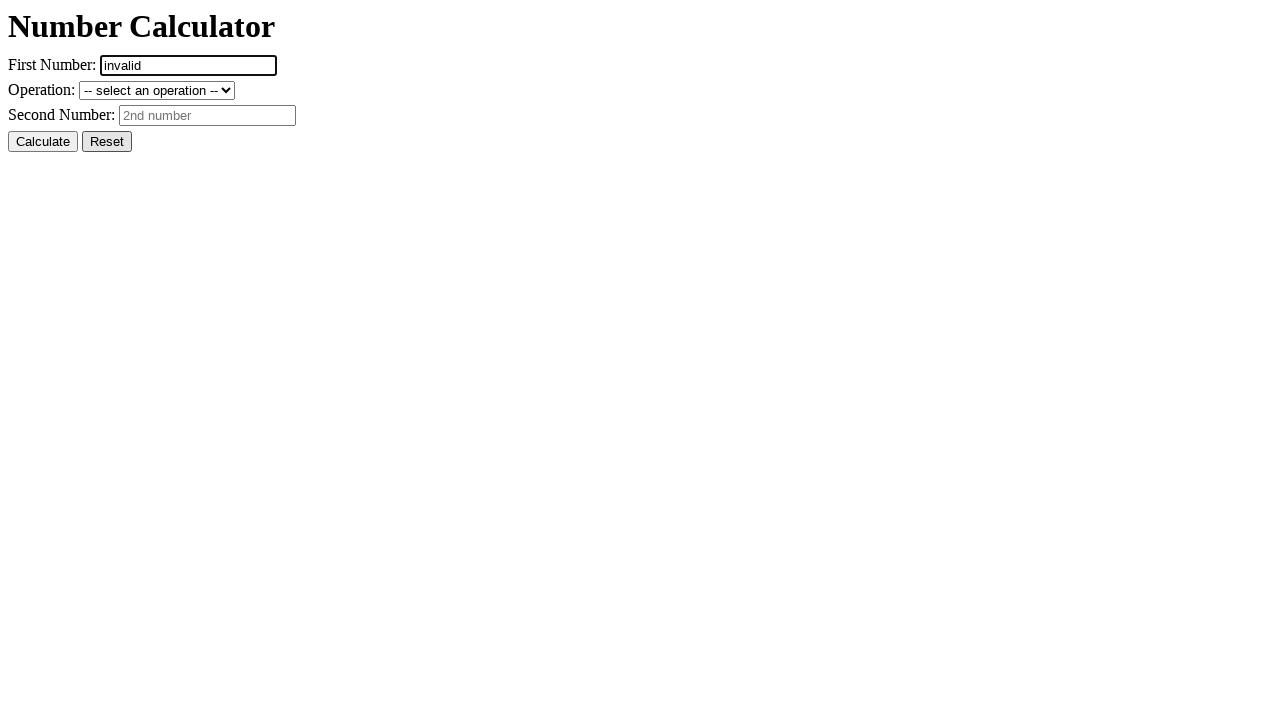

Entered '10' in second number field on #number2
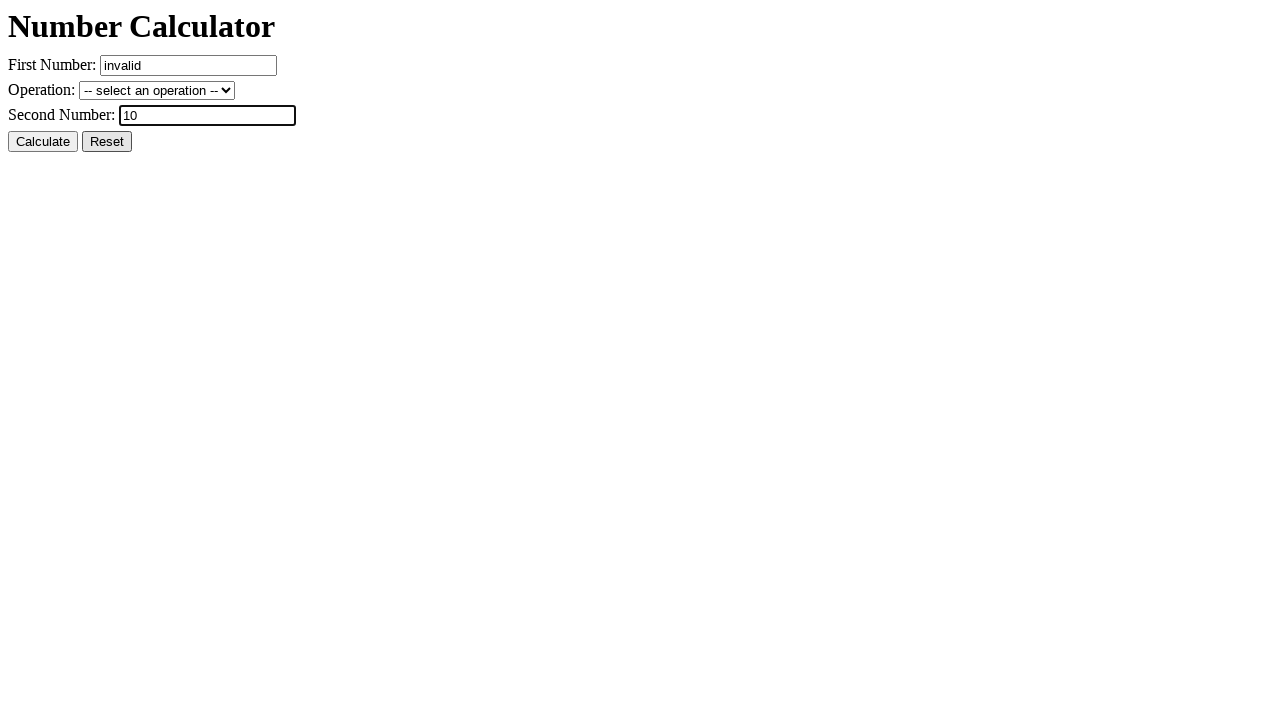

Selected addition operation on #operation
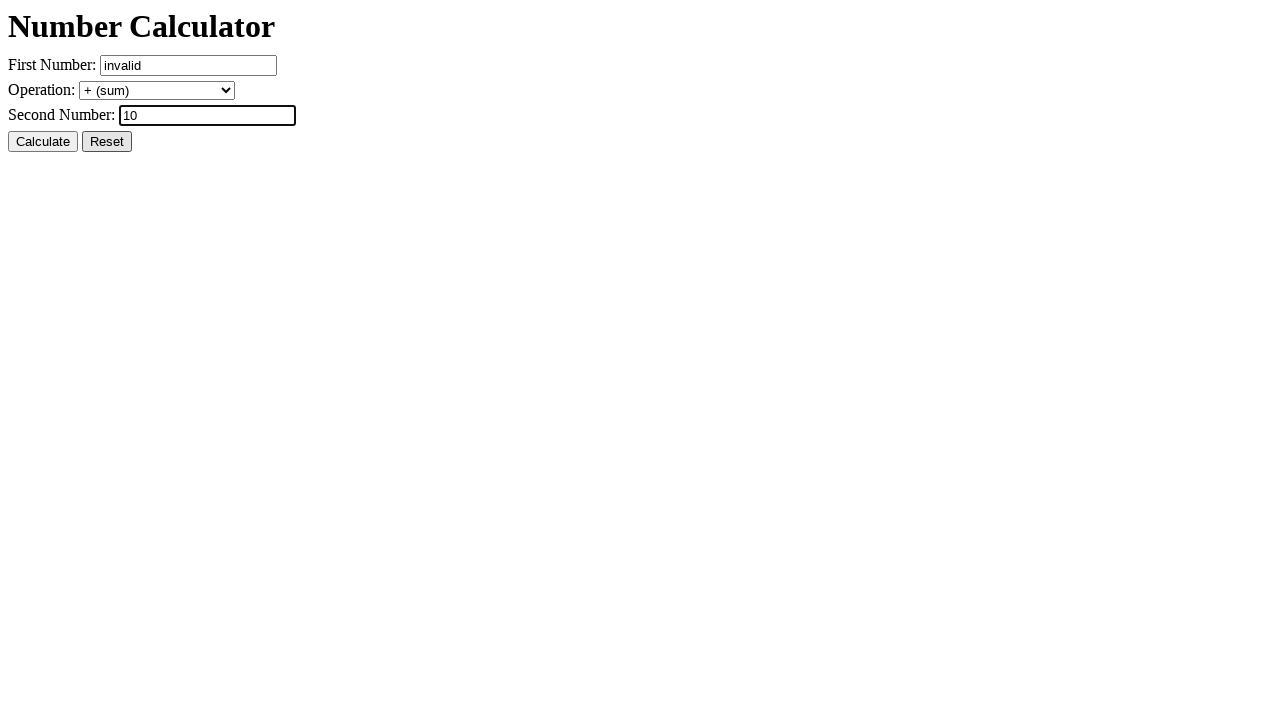

Clicked Calculate button at (43, 142) on #calcButton
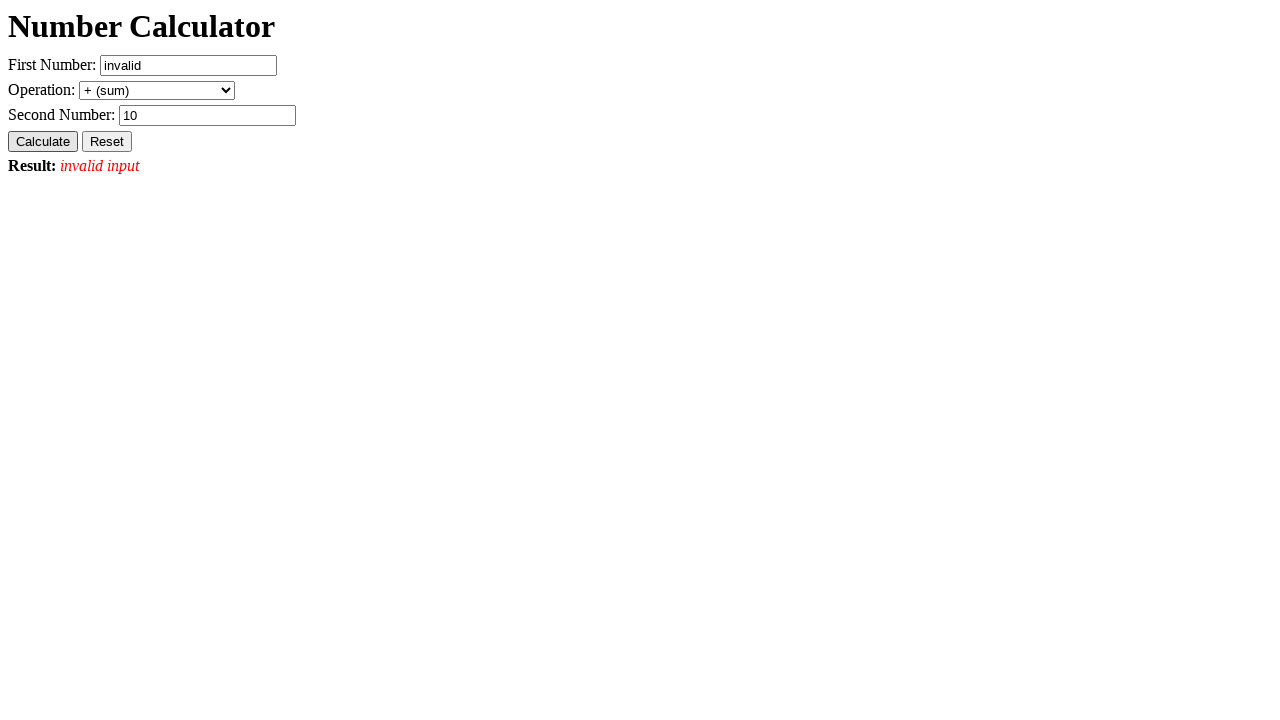

Error message displayed in result field
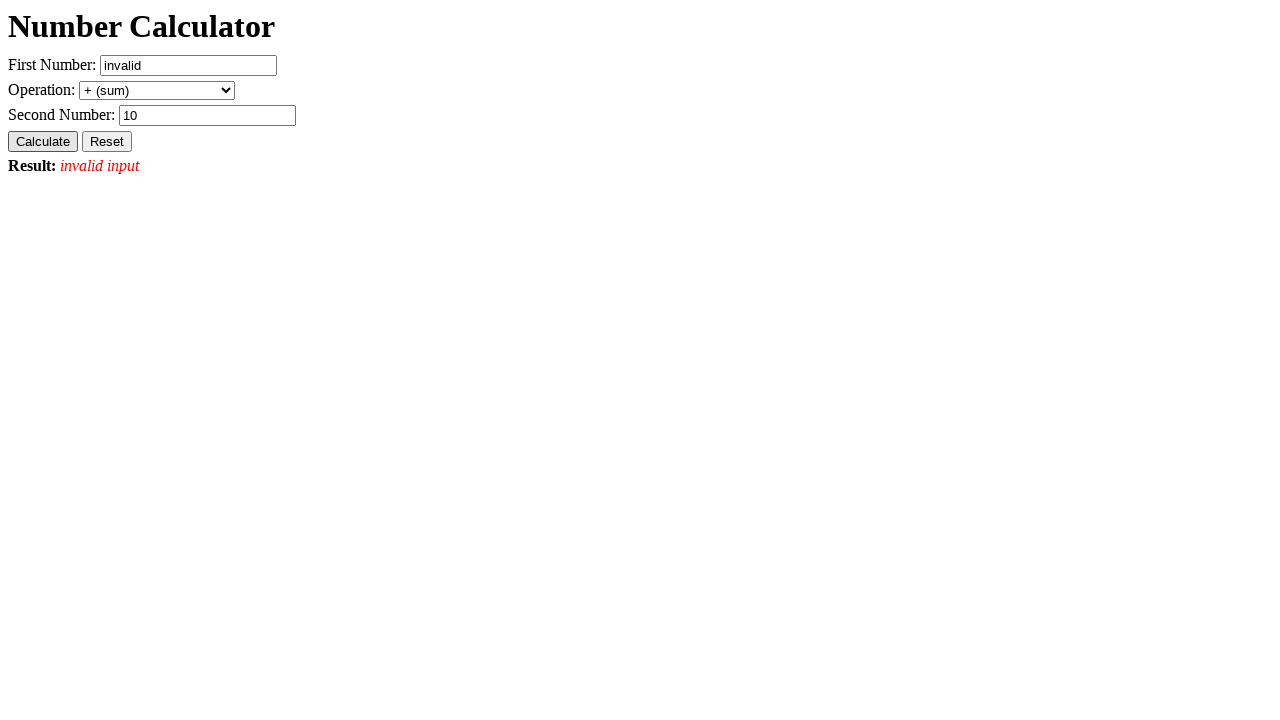

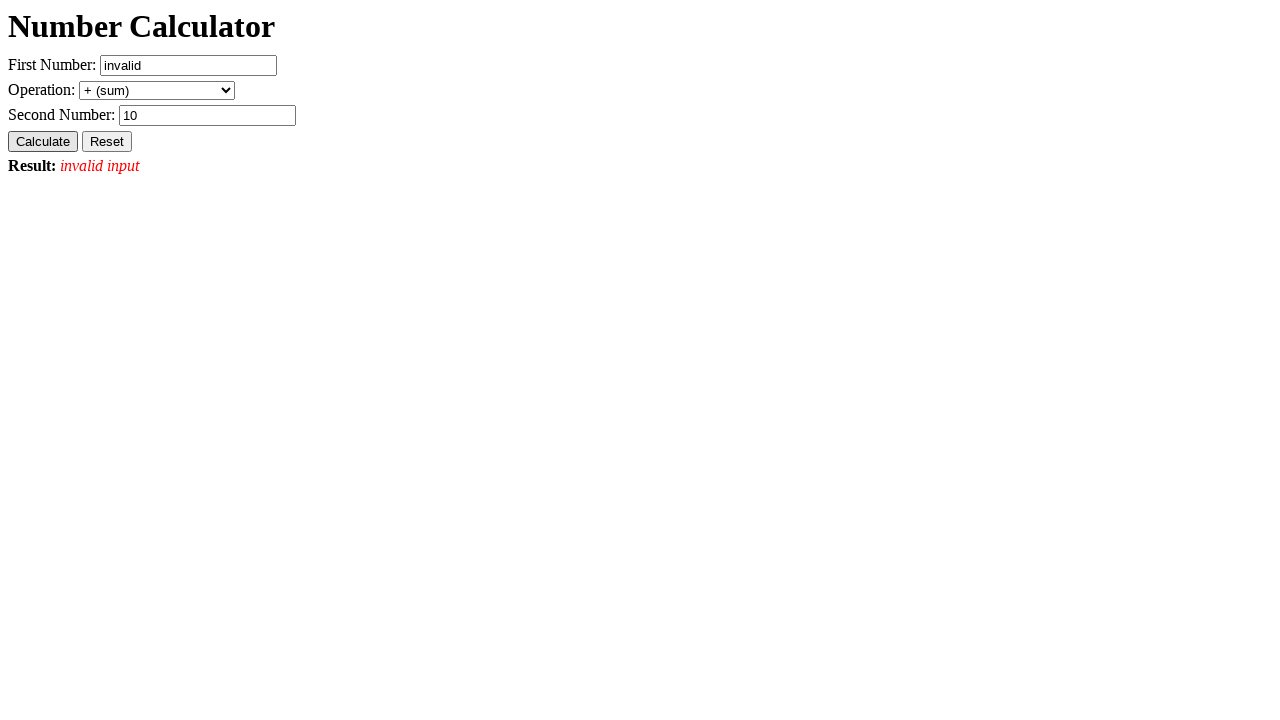